Navigates to Flipkart homepage and verifies the page loads by checking the page title is present

Starting URL: https://www.flipkart.com/

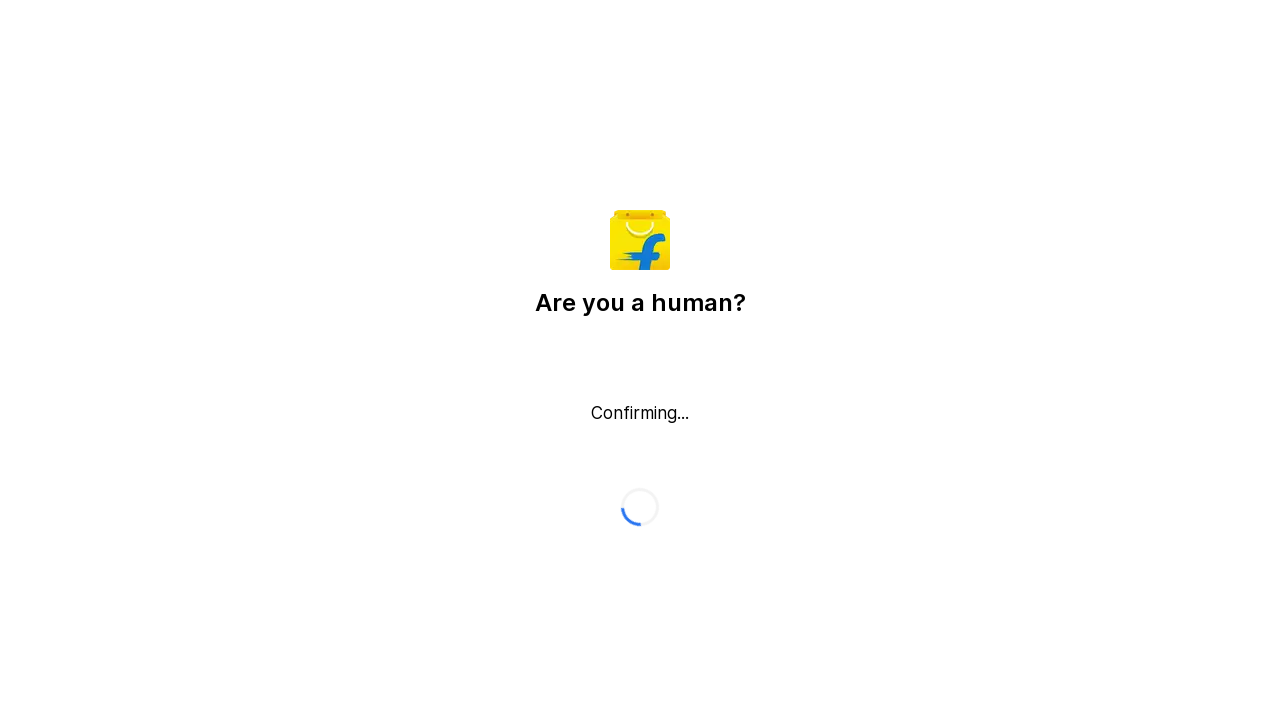

Waited for page to reach domcontentloaded state
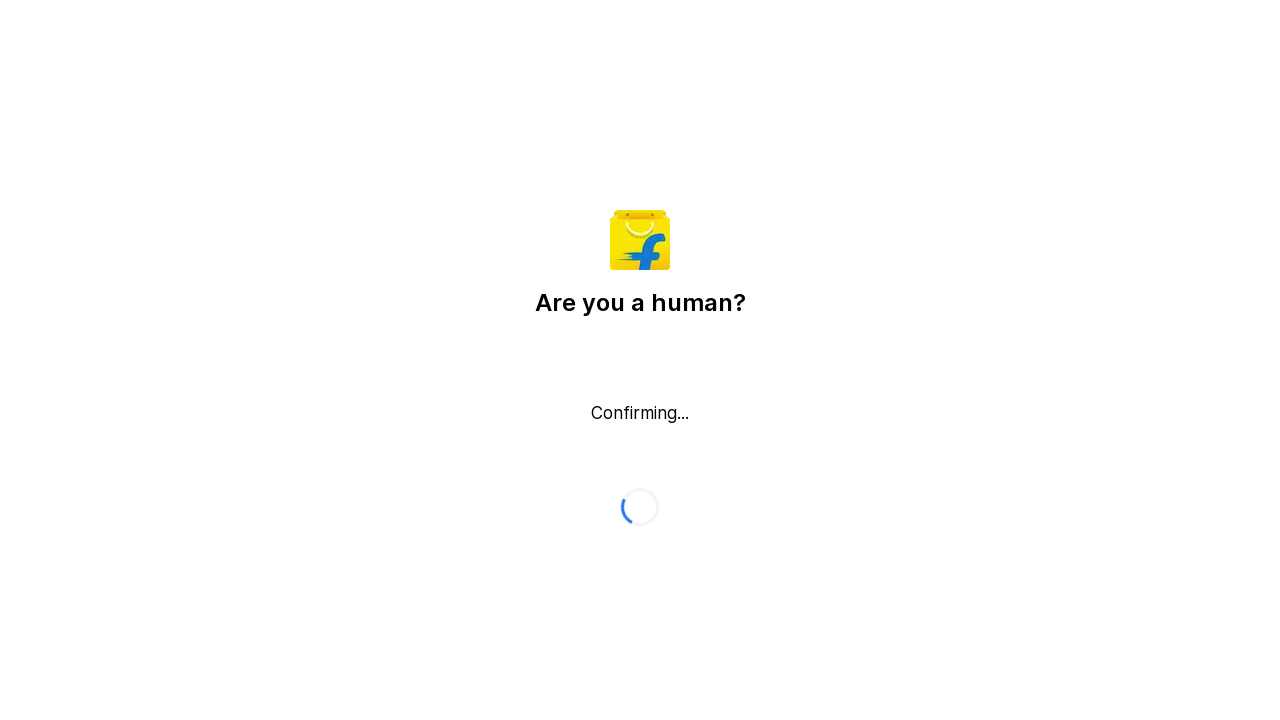

Retrieved page title: 'Flipkart reCAPTCHA'
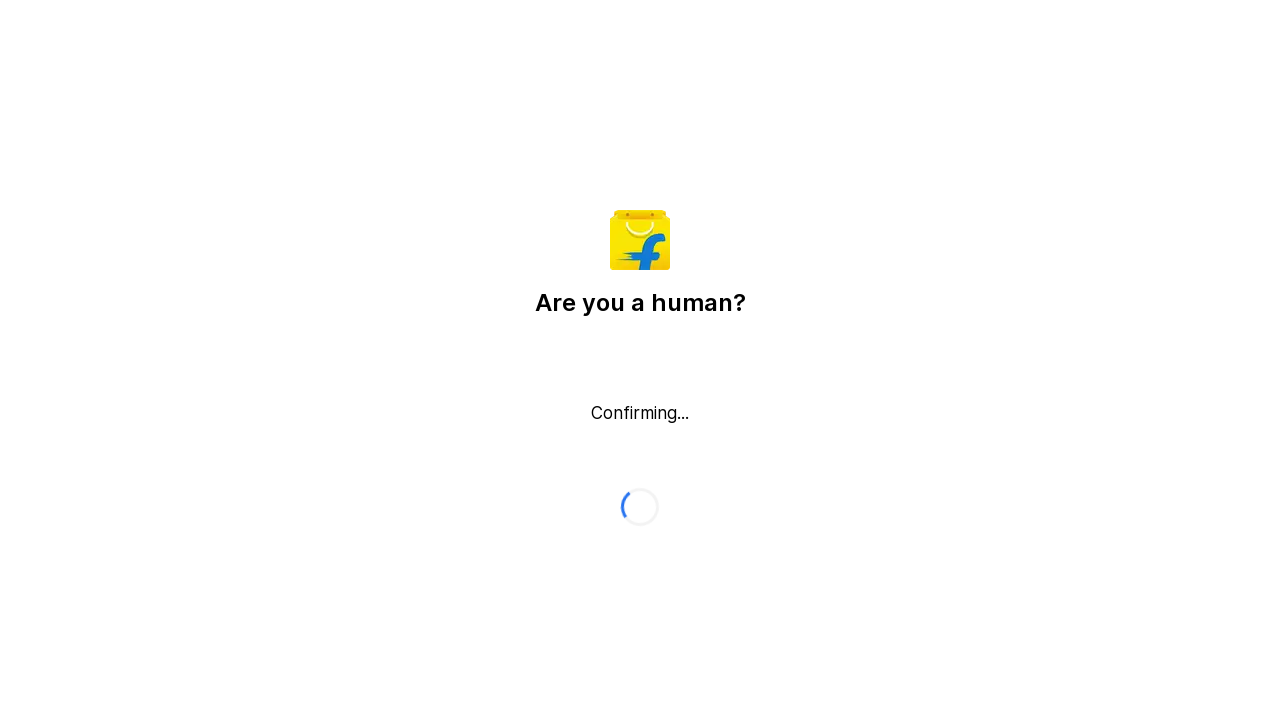

Verified page title is not empty
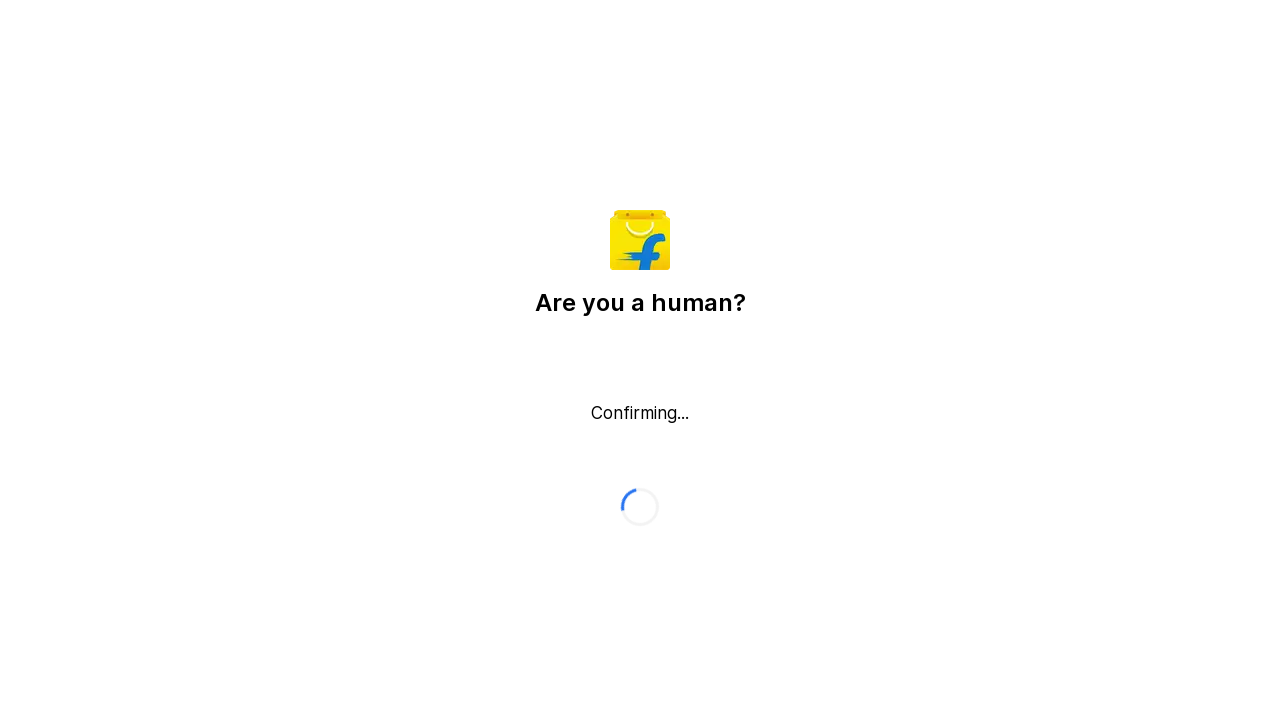

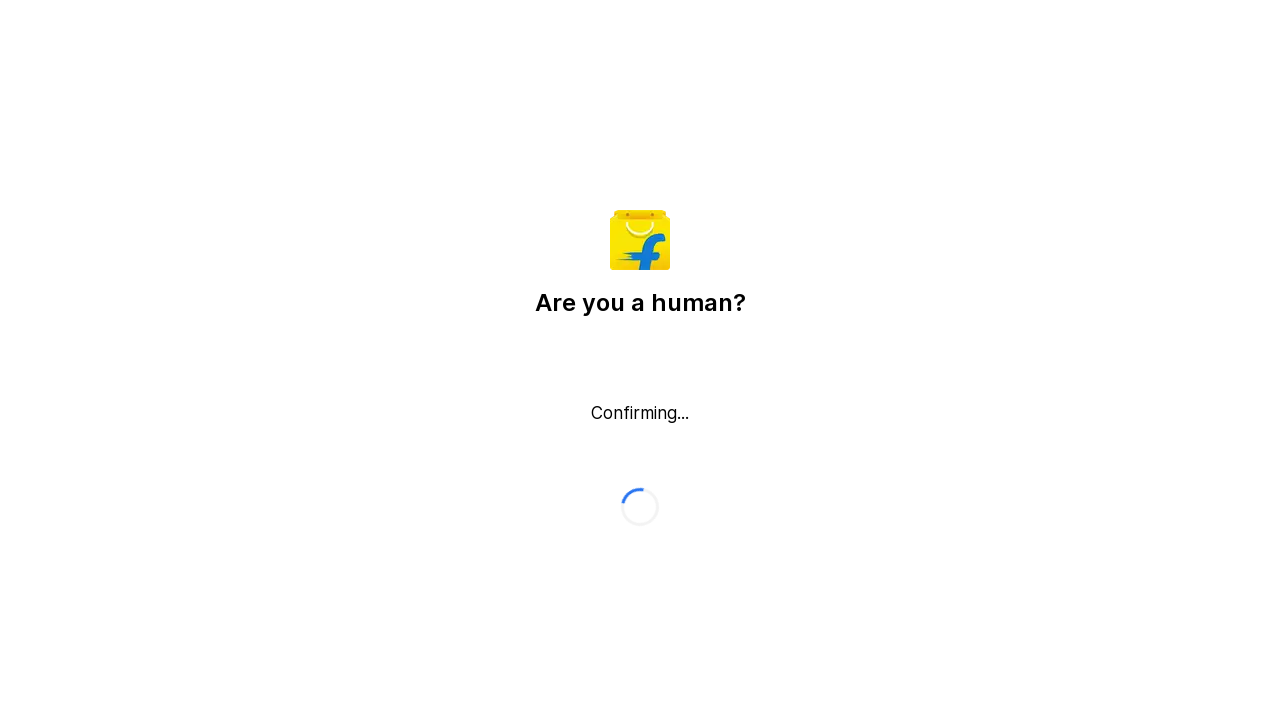